Tests clicking the "Exams" button in the header navigation and verifies it navigates to the Exams page

Starting URL: https://en.together.edu.pl

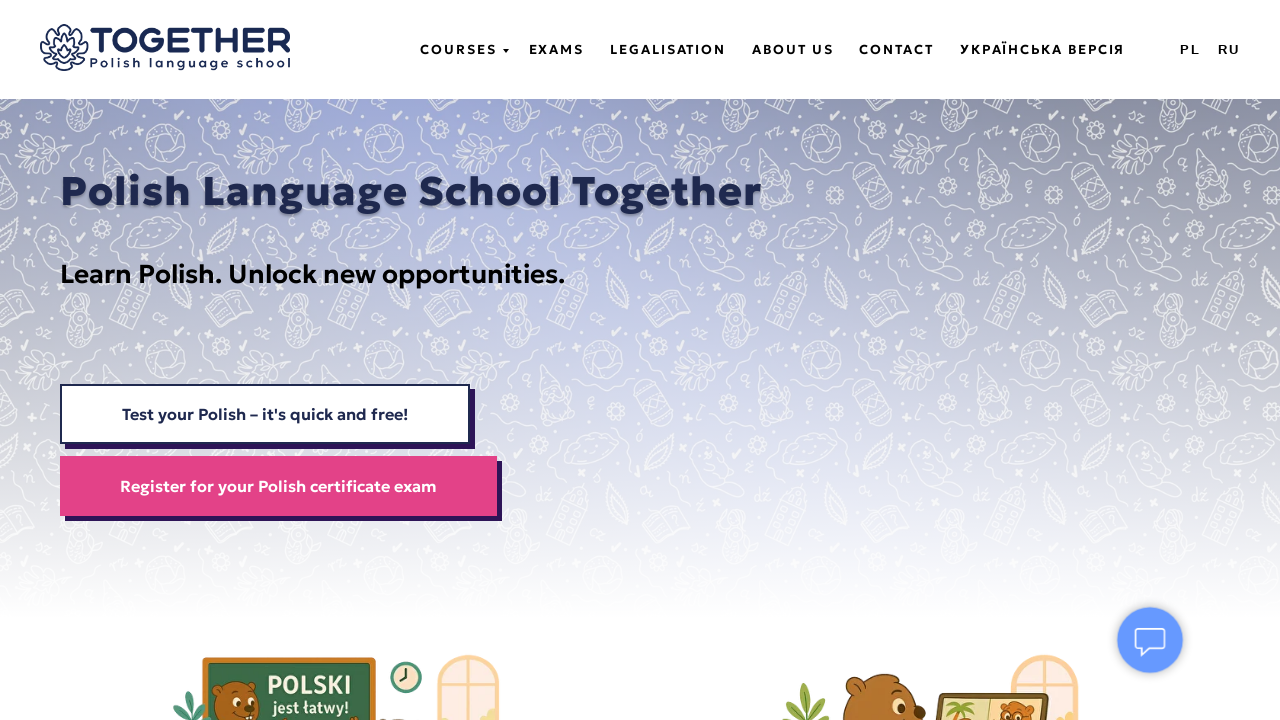

Clicked the 'Exams' button in the header navigation at (556, 50) on a:has-text('Exams')
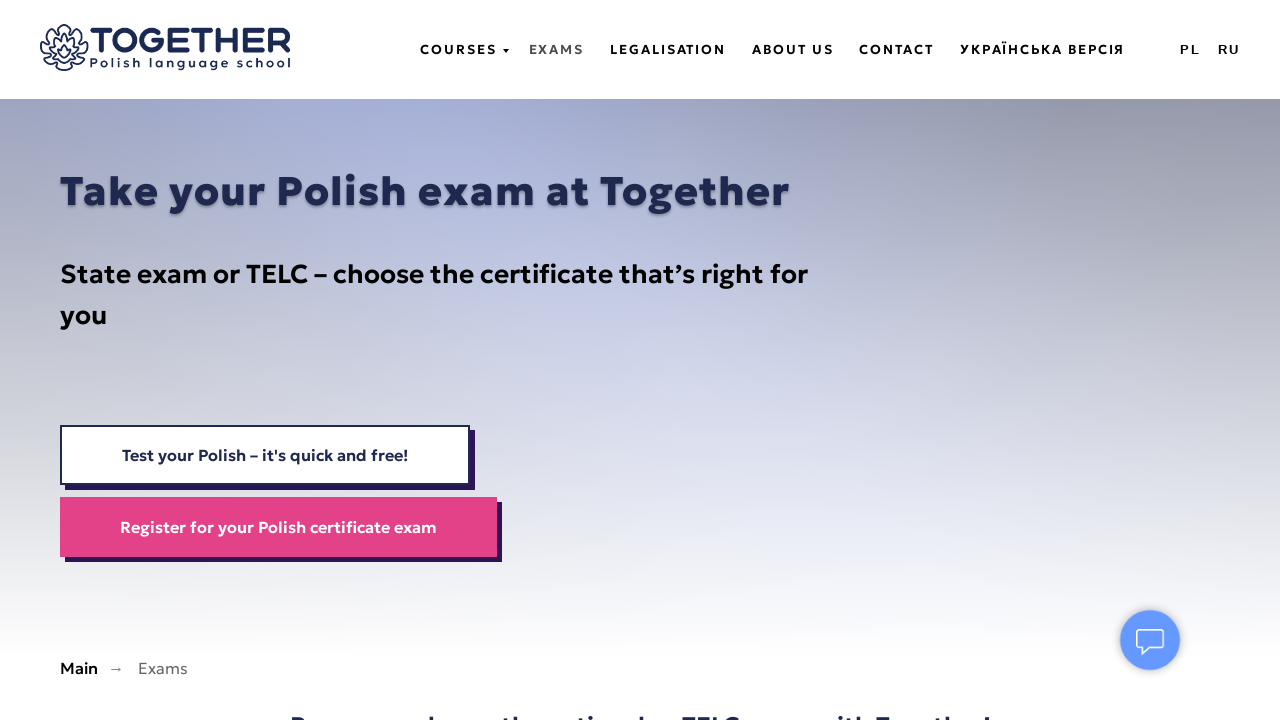

Verified navigation to the Exams page
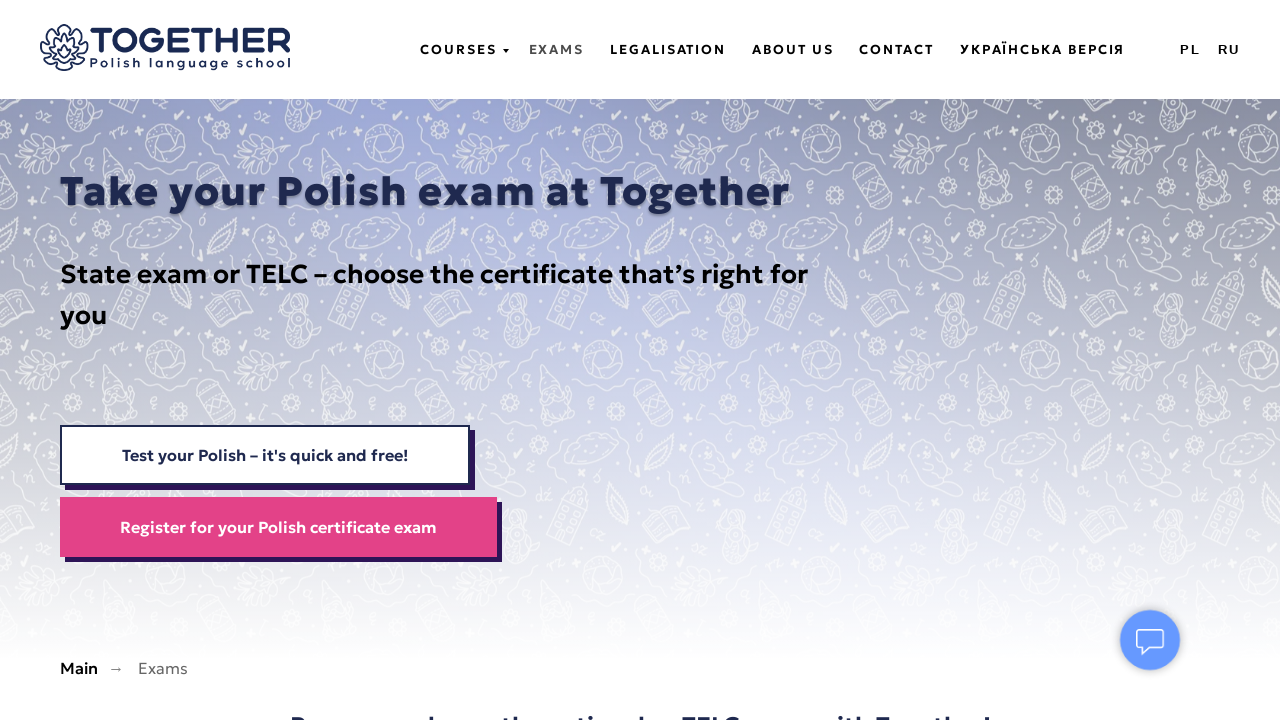

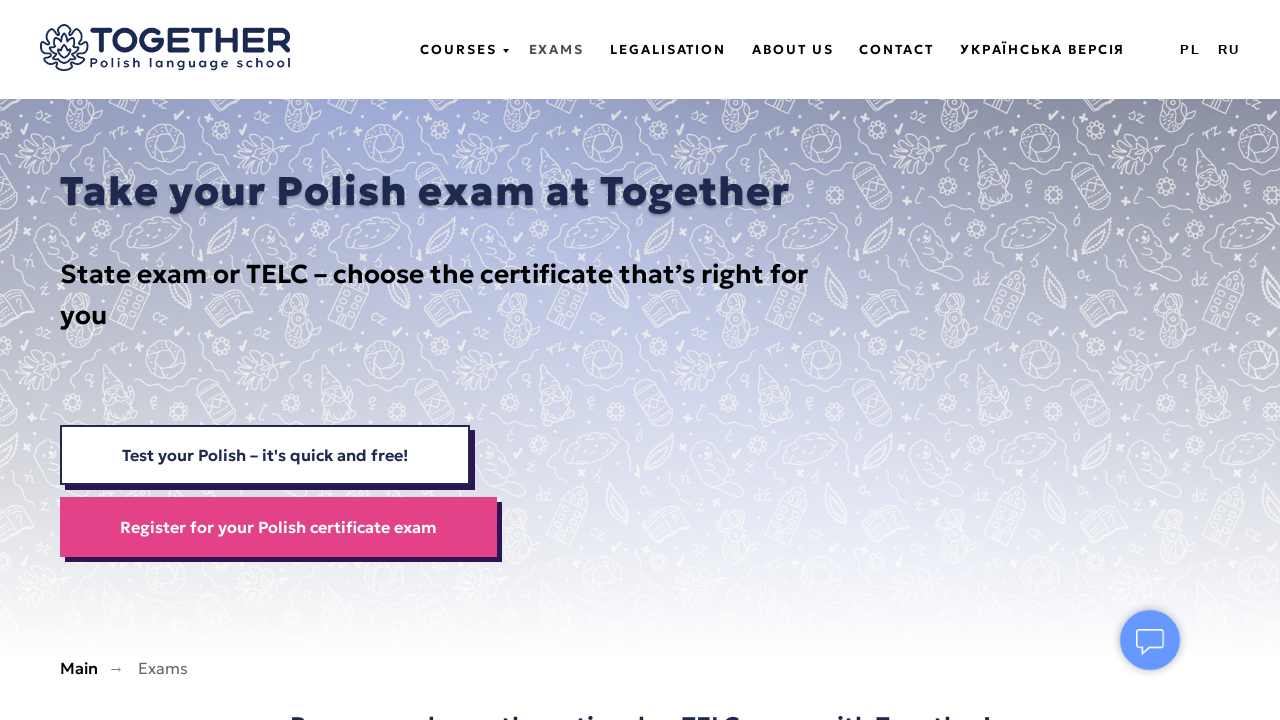